Tests add to cart functionality by searching for products, iterating through results to find Cashews, adding it to cart, and proceeding to checkout

Starting URL: https://rahulshettyacademy.com/seleniumPractise/#/

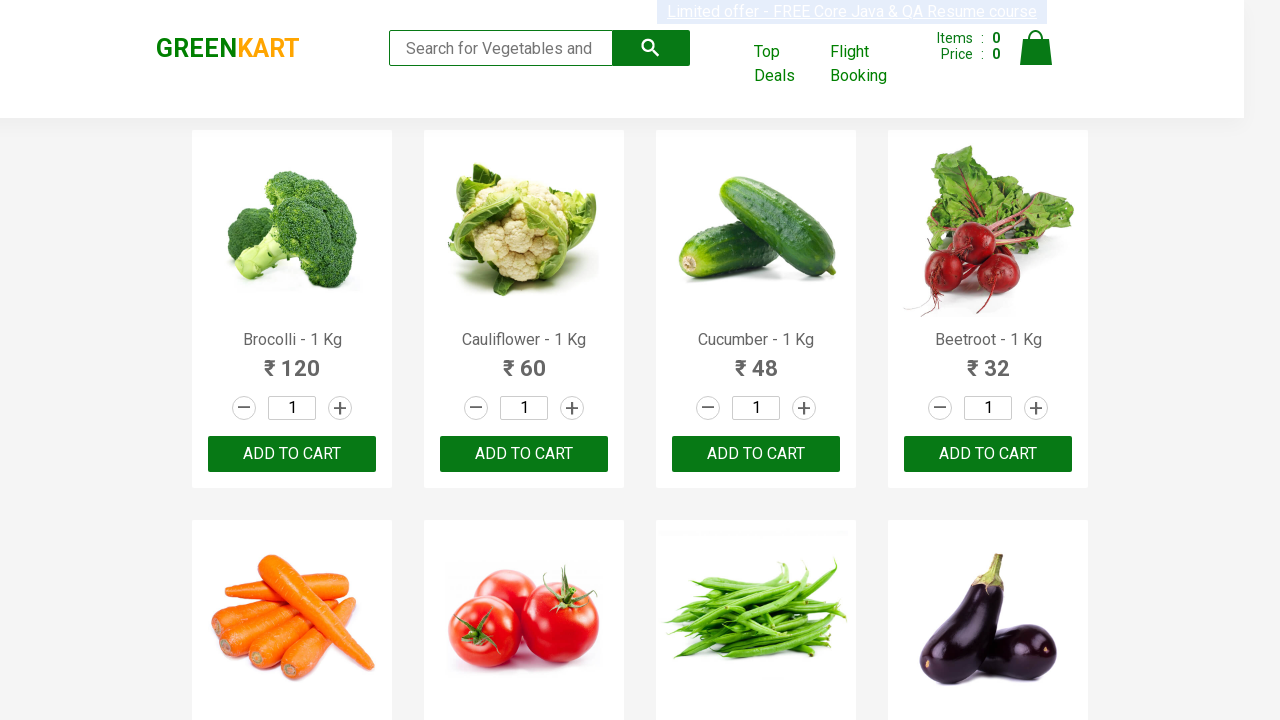

Filled search box with 'ca' to search for products on form input.search-keyword
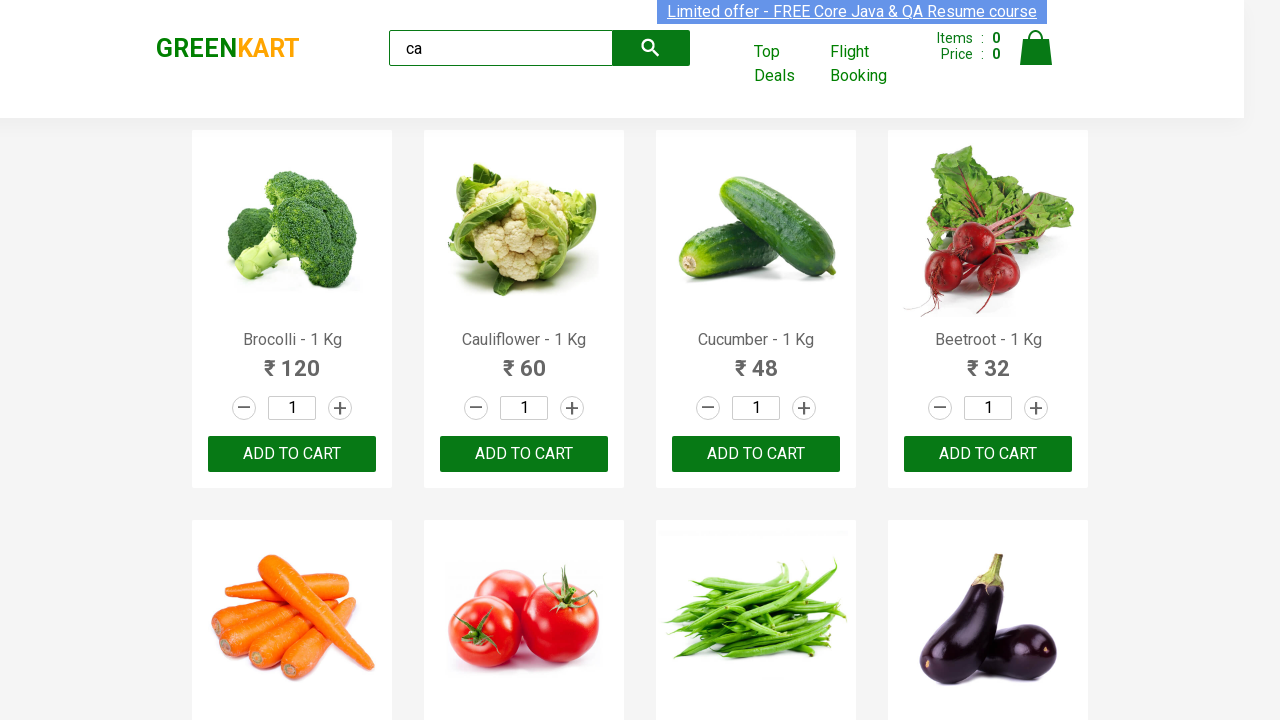

Waited 2 seconds for products to load
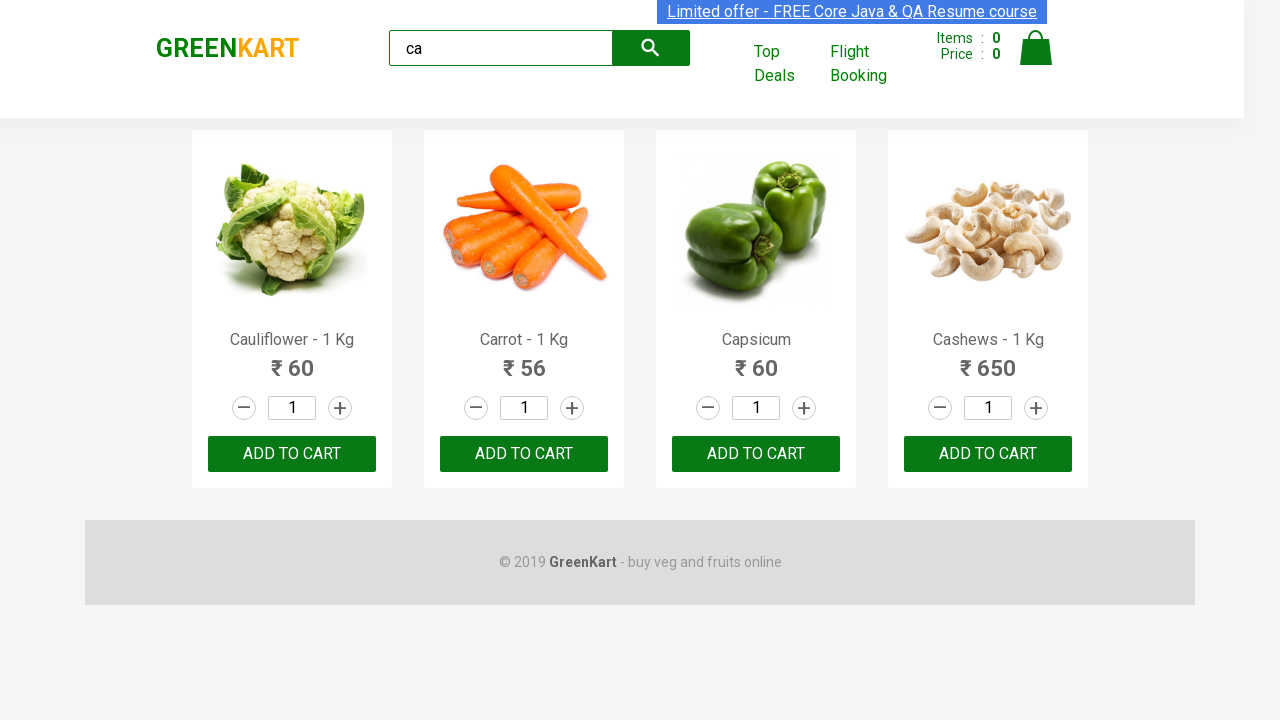

Retrieved all product elements from search results
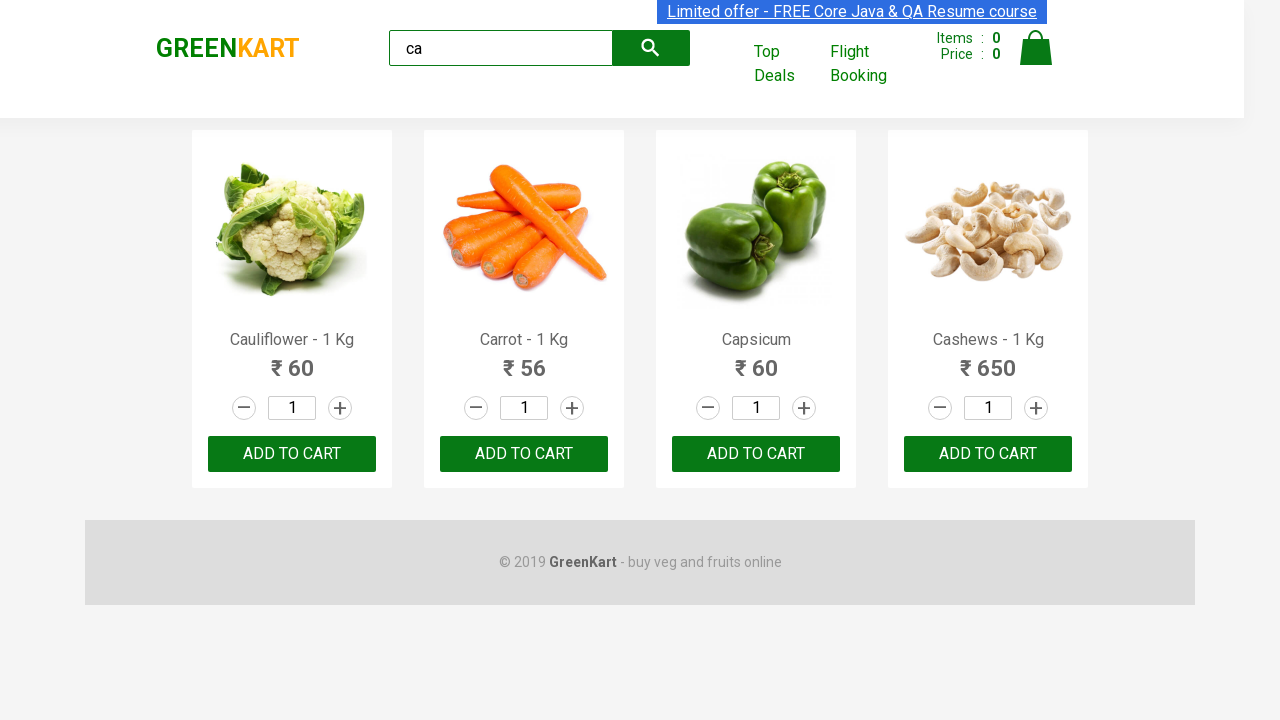

Retrieved product name: Cauliflower - 1 Kg
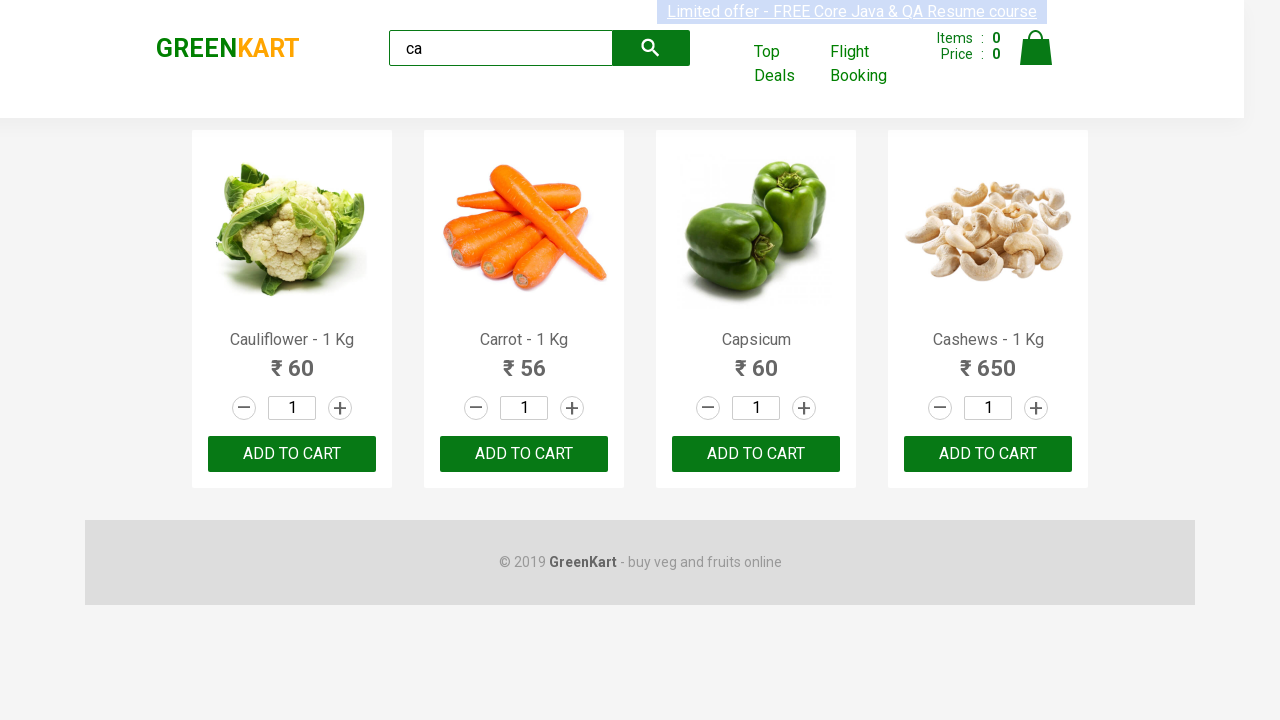

Retrieved product name: Carrot - 1 Kg
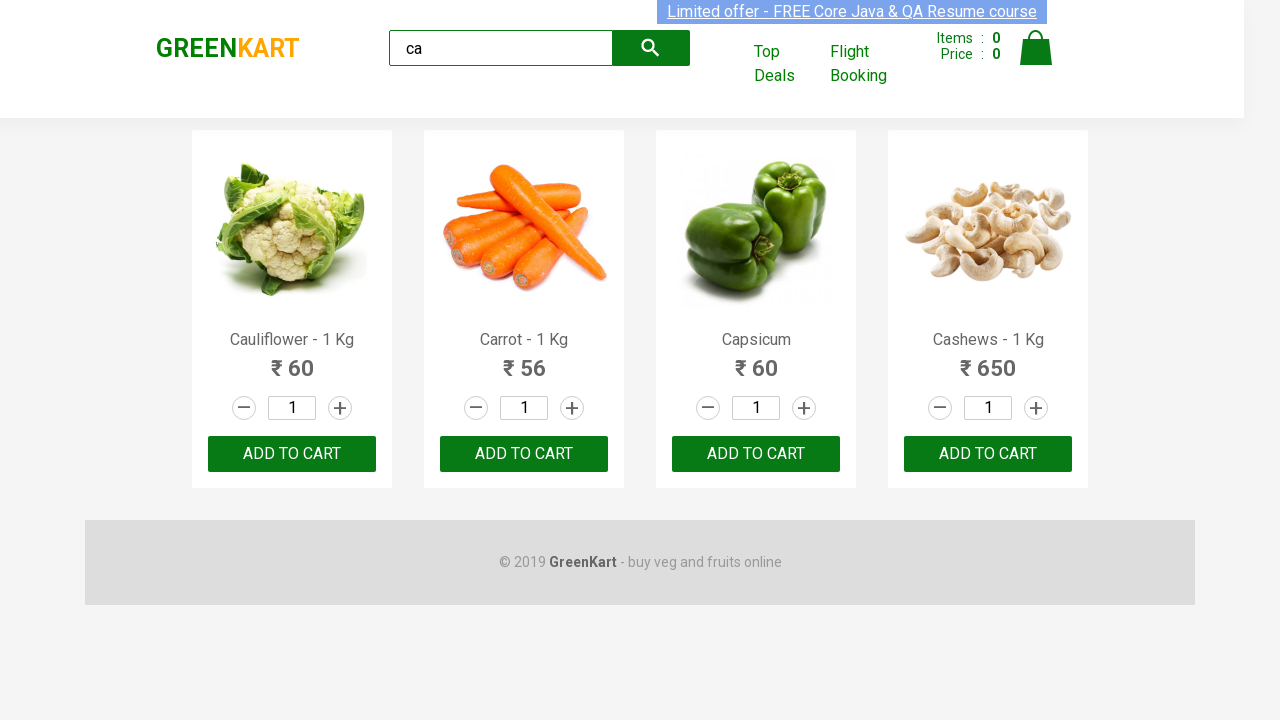

Retrieved product name: Capsicum
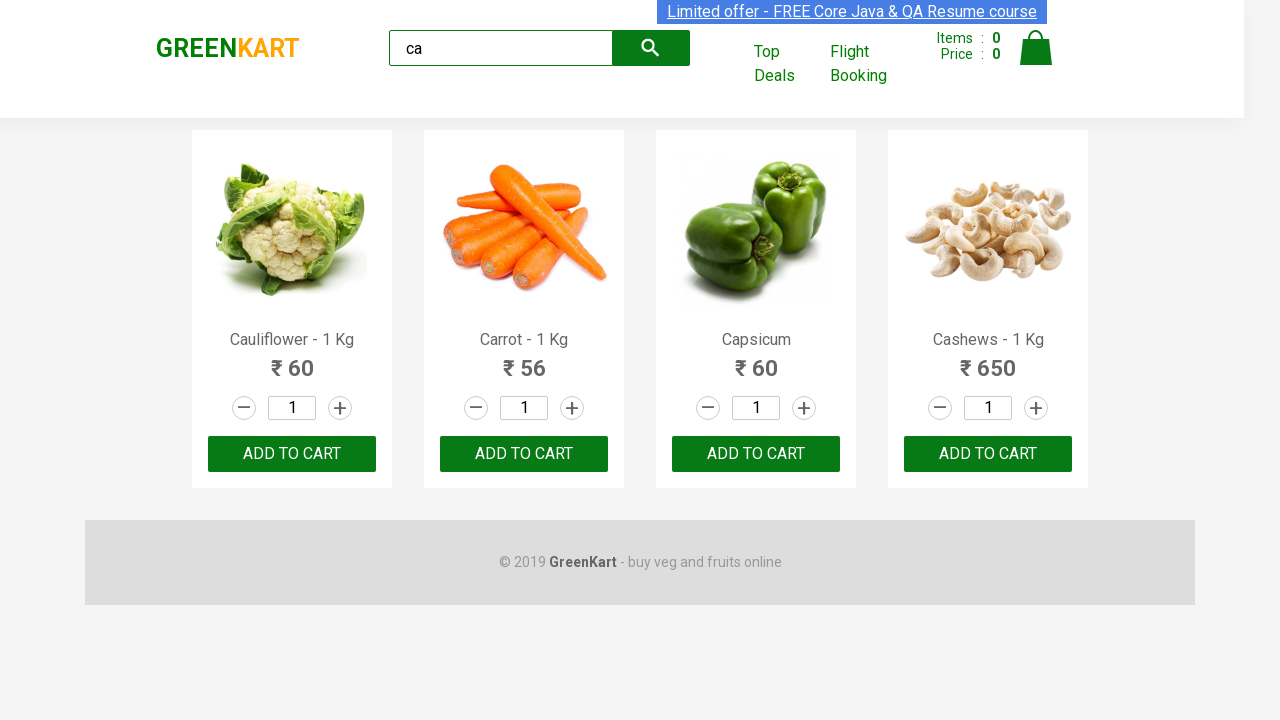

Retrieved product name: Cashews - 1 Kg
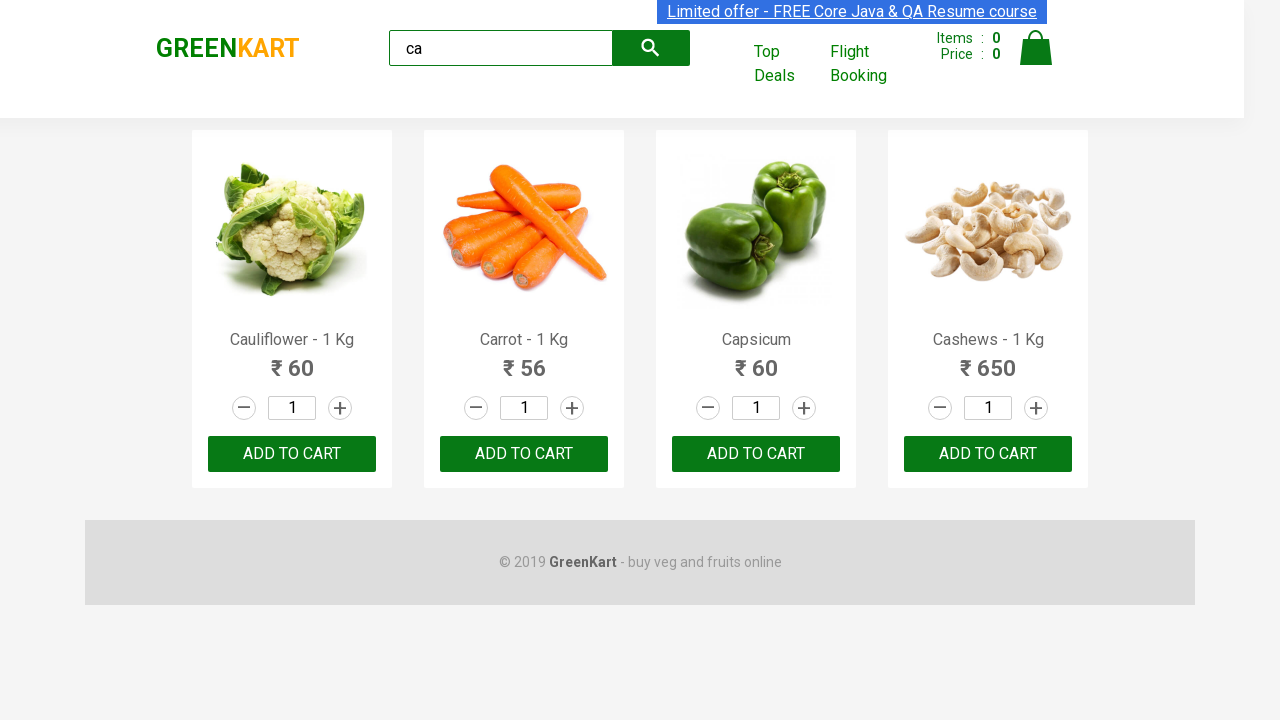

Found Cashews product and clicked 'Add to Cart' button at (988, 454) on .products .product >> nth=3 >> button
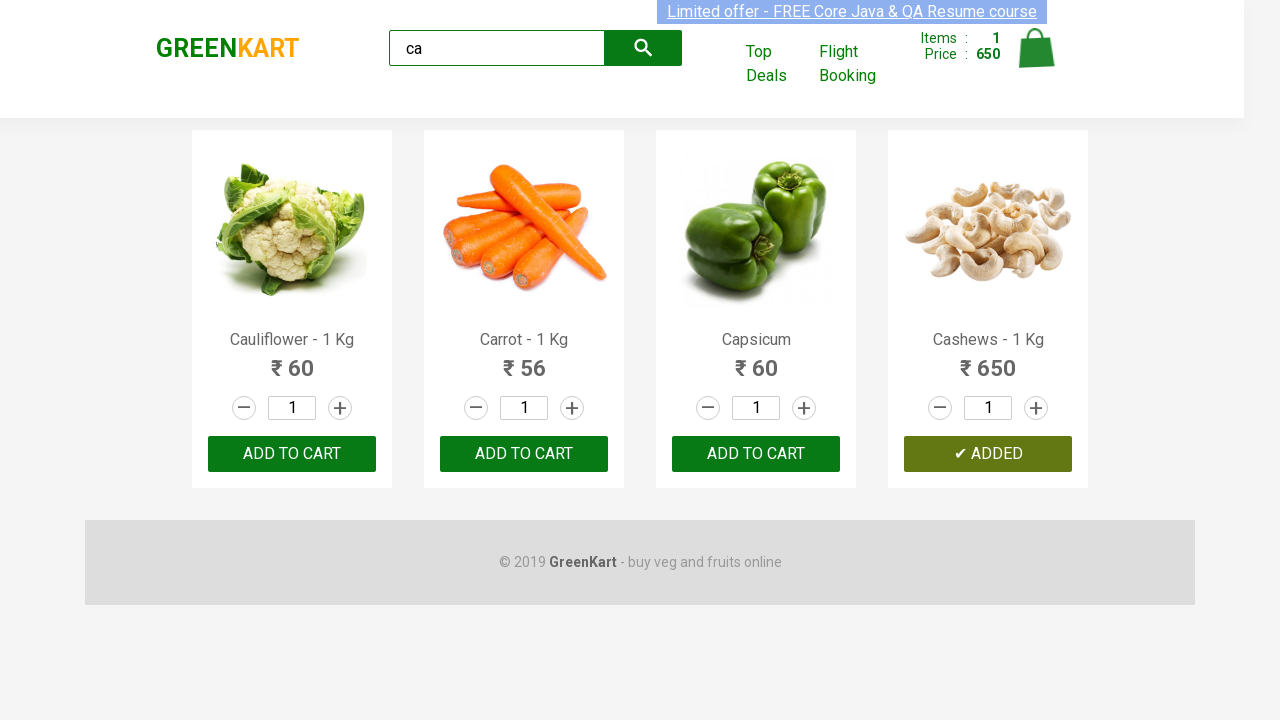

Clicked cart icon to view cart at (1036, 48) on .cart-icon > img
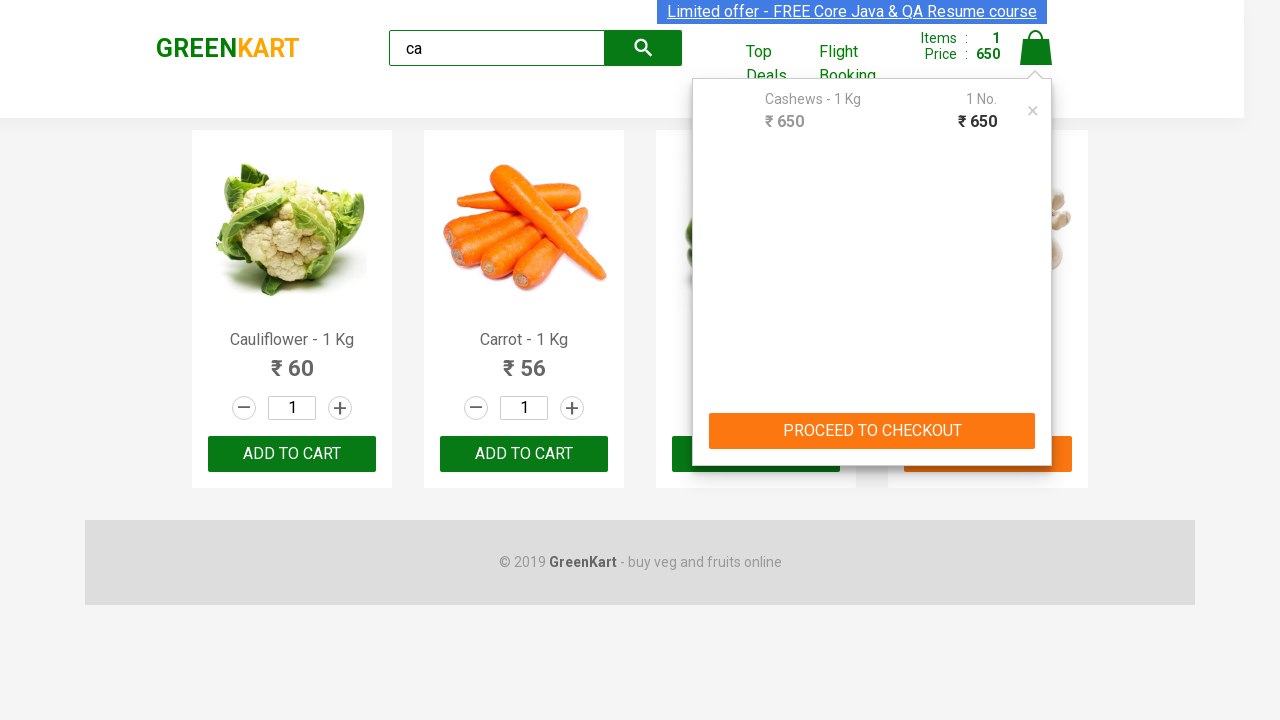

Clicked 'PROCEED TO CHECKOUT' button at (872, 431) on text=PROCEED TO CHECKOUT
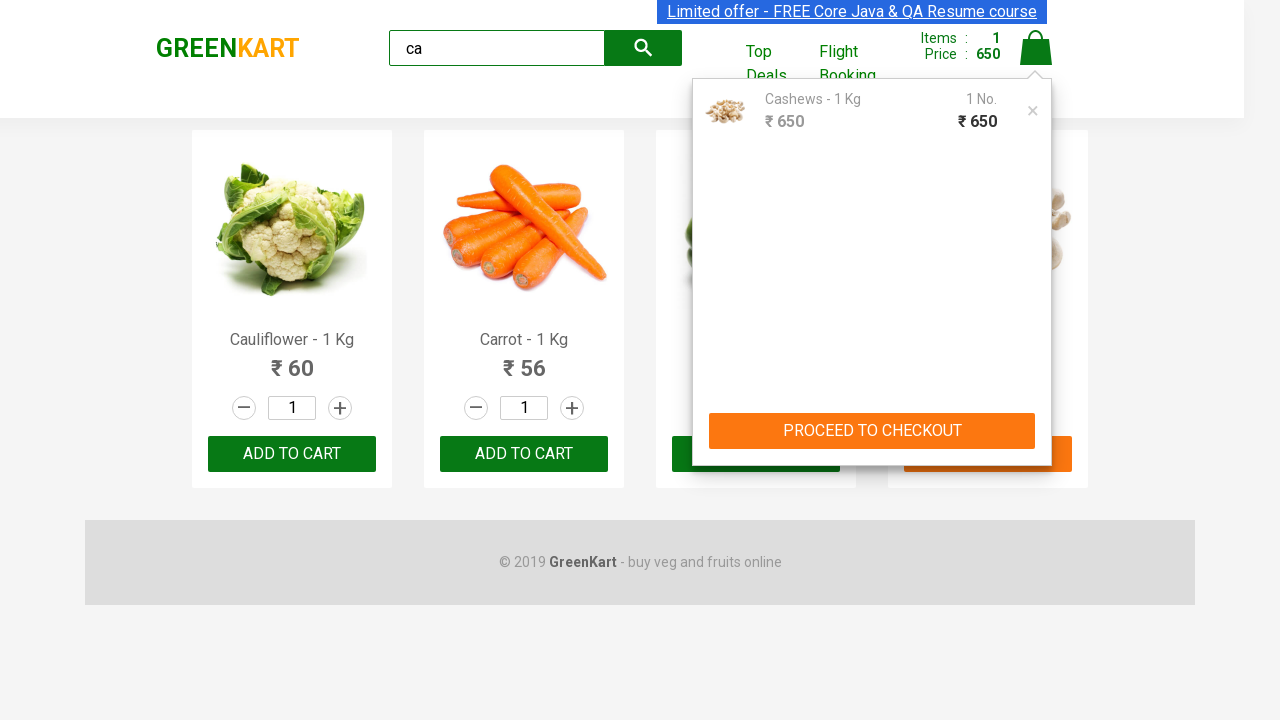

Clicked 'Place Order' button to complete purchase at (1036, 420) on button:has-text('Place Order')
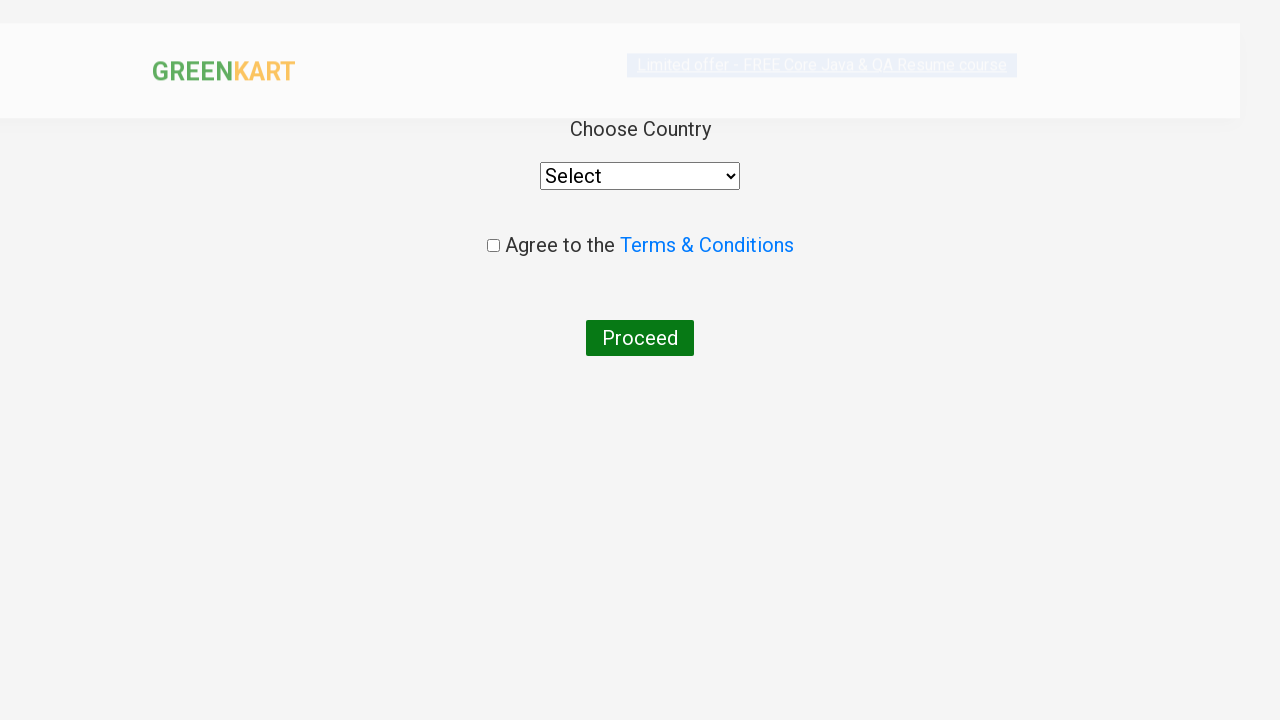

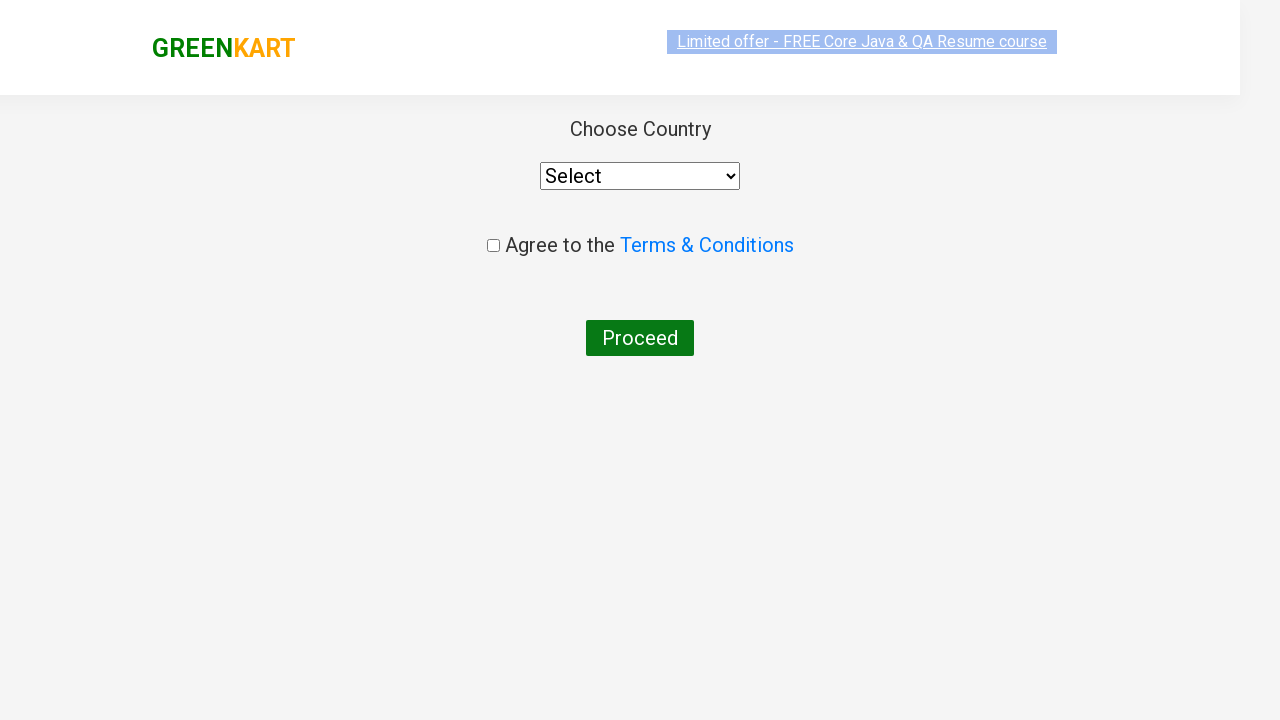